Tests different types of JavaScript alerts including simple, confirm, and prompt alerts by triggering them and handling their interactions

Starting URL: https://letcode.in/alert

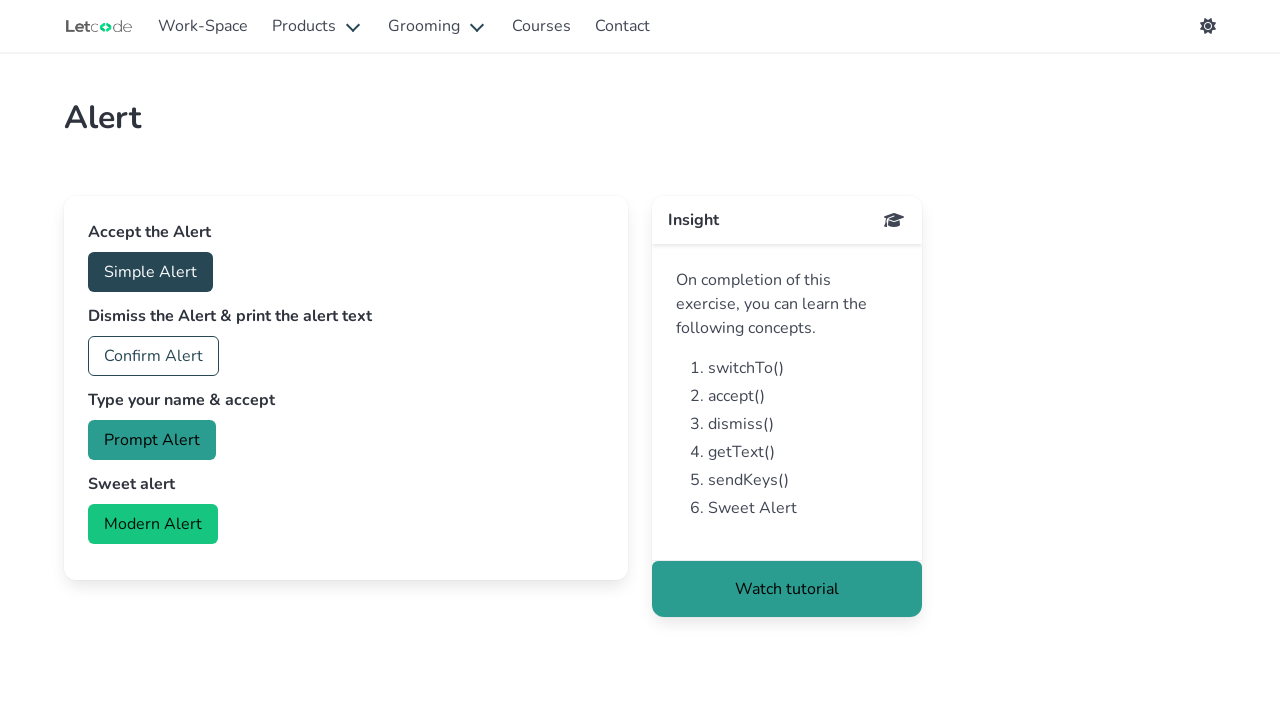

Clicked 'Simple Alert' button at (150, 272) on xpath=//button[text()='Simple Alert']
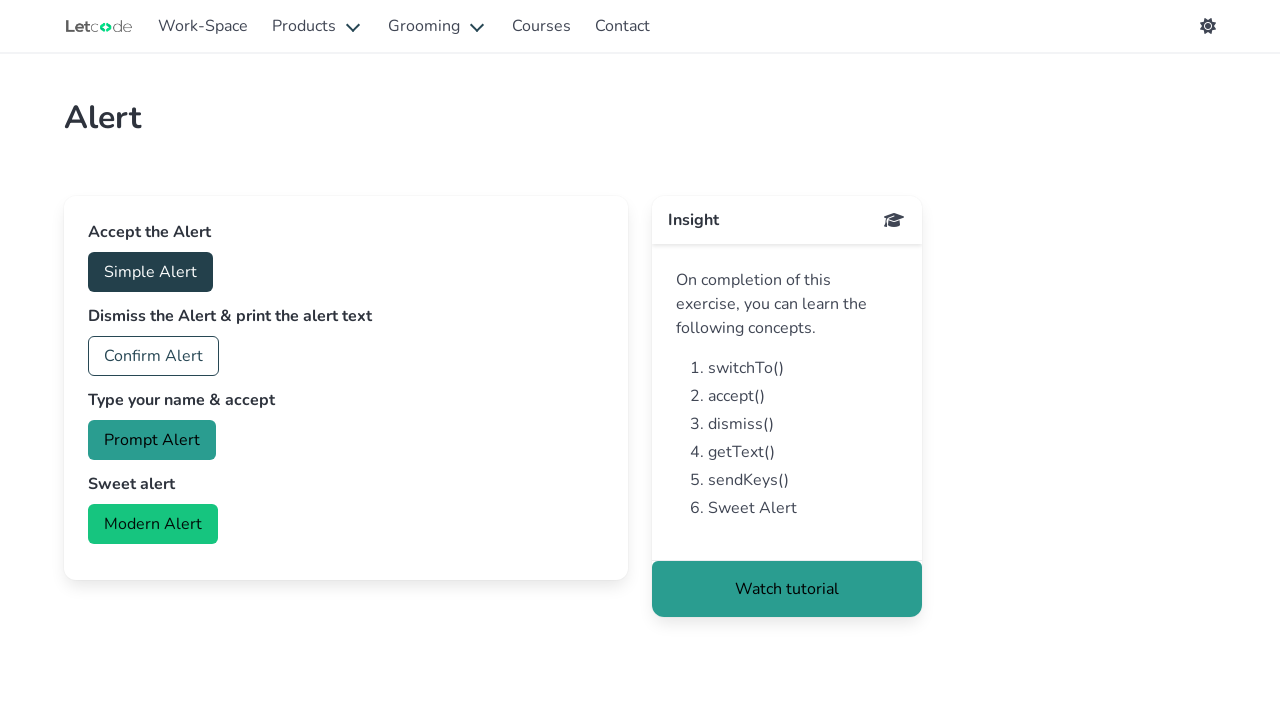

Set up dialog handler to accept simple alert
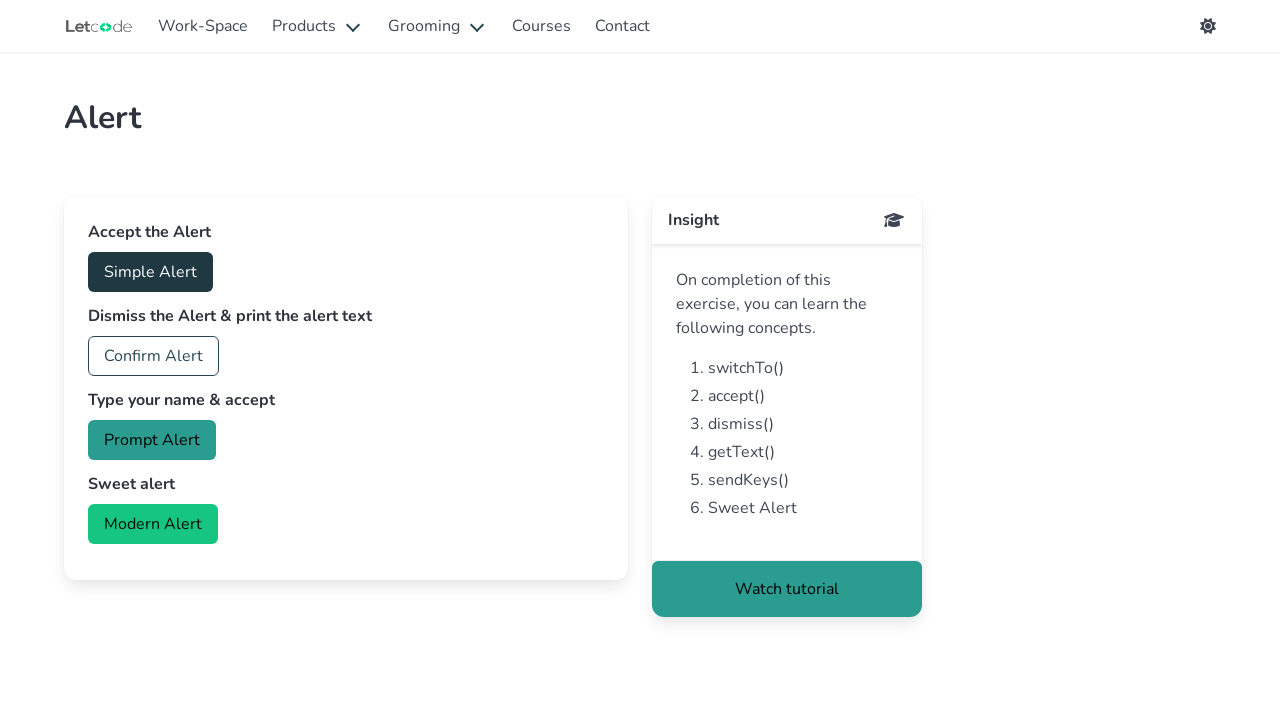

Clicked 'Confirm Alert' button at (154, 356) on xpath=//button[text()='Confirm Alert']
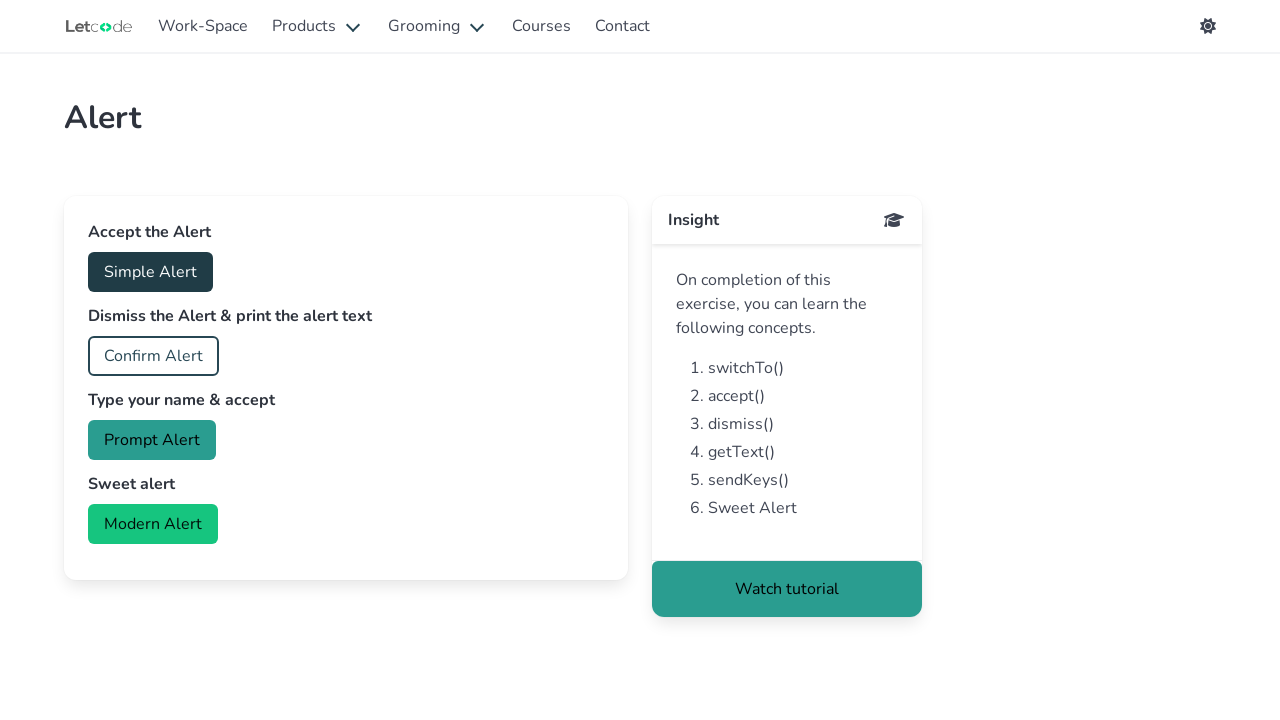

Set up dialog handler to dismiss confirm alert
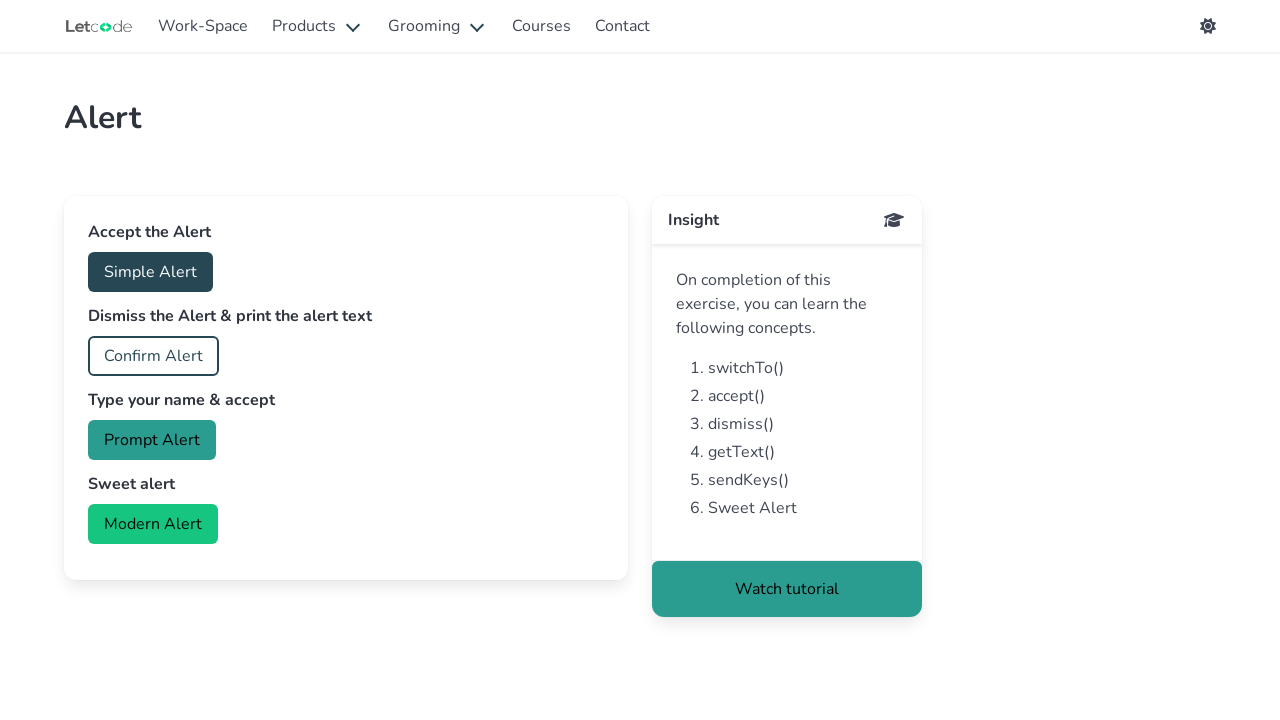

Set up dialog handler to accept prompt alert with text 'Smith'
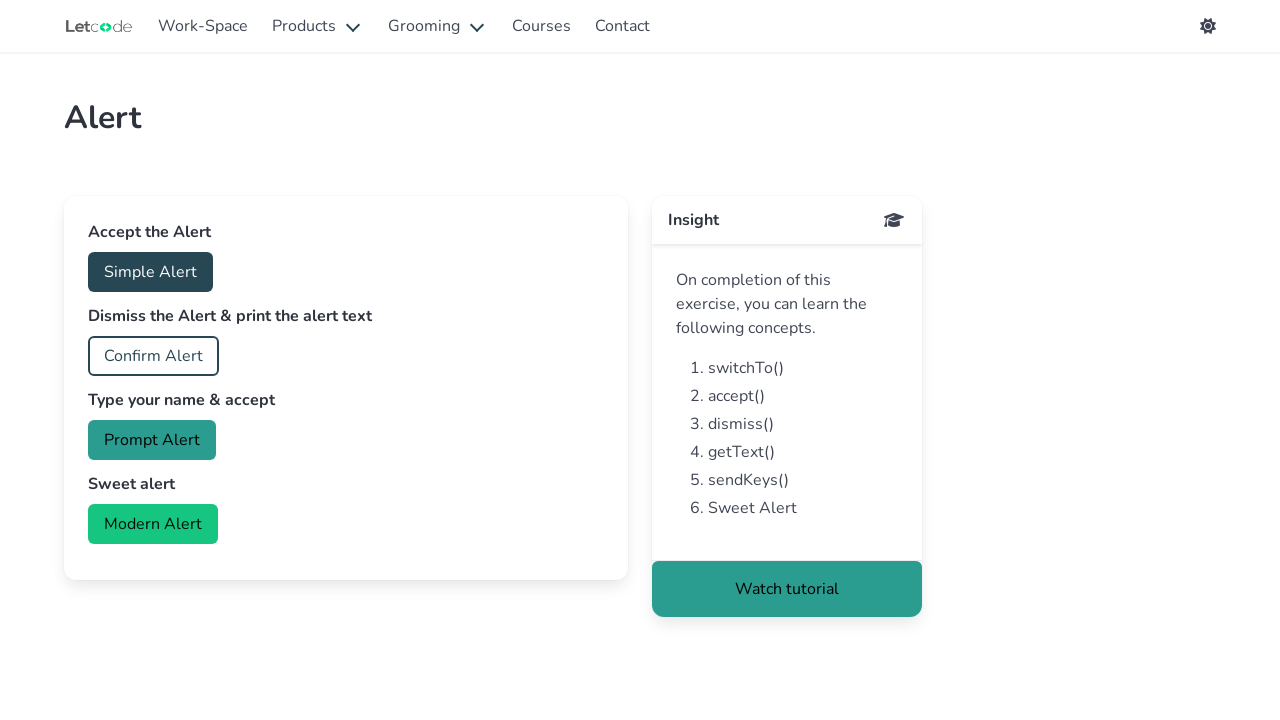

Clicked 'Prompt Alert' button at (152, 440) on xpath=//button[text()='Prompt Alert']
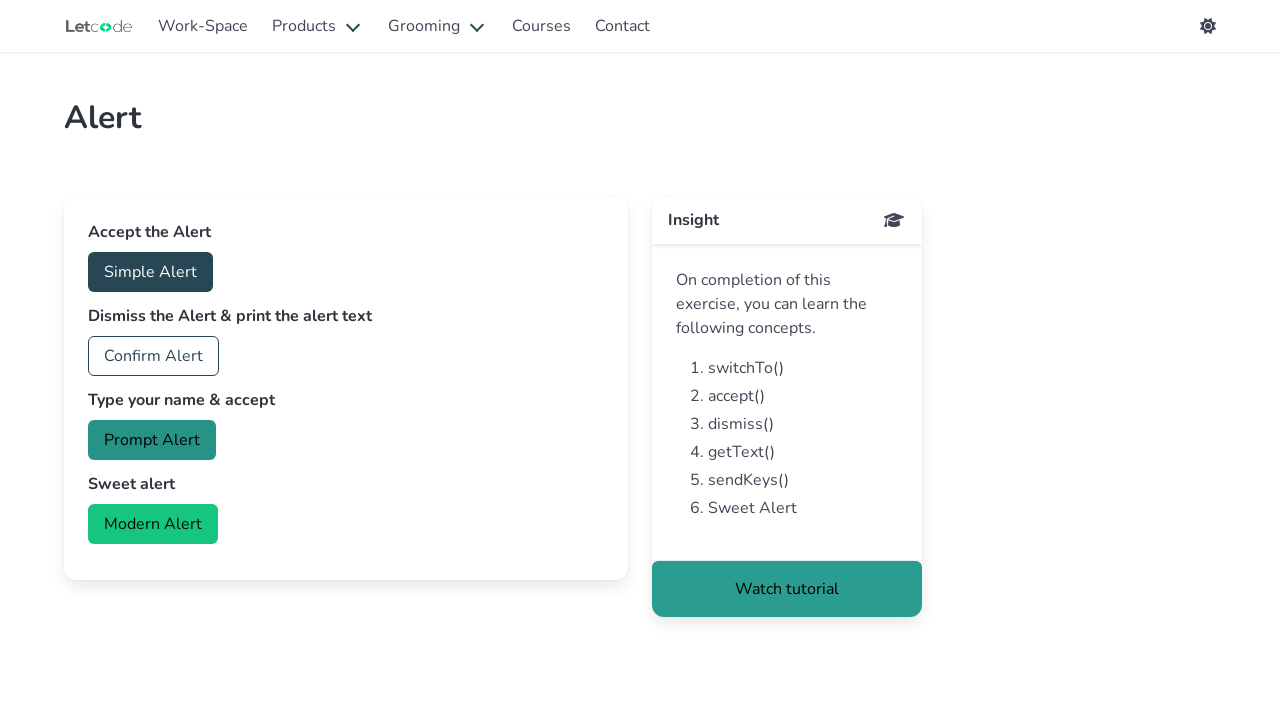

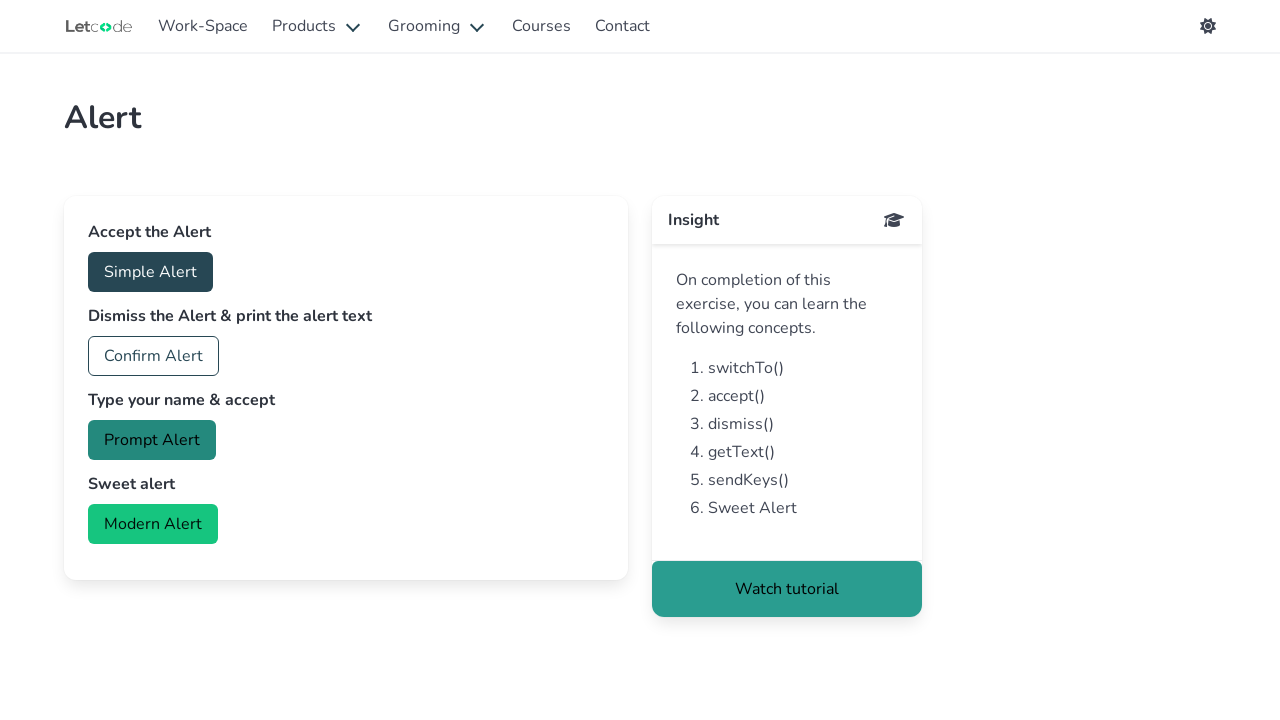